Tests form interactions on a practice site by attempting a login (expecting error), then navigating to the password reset flow and filling out the reset form with name, email, and phone number.

Starting URL: https://rahulshettyacademy.com/locatorspractice/

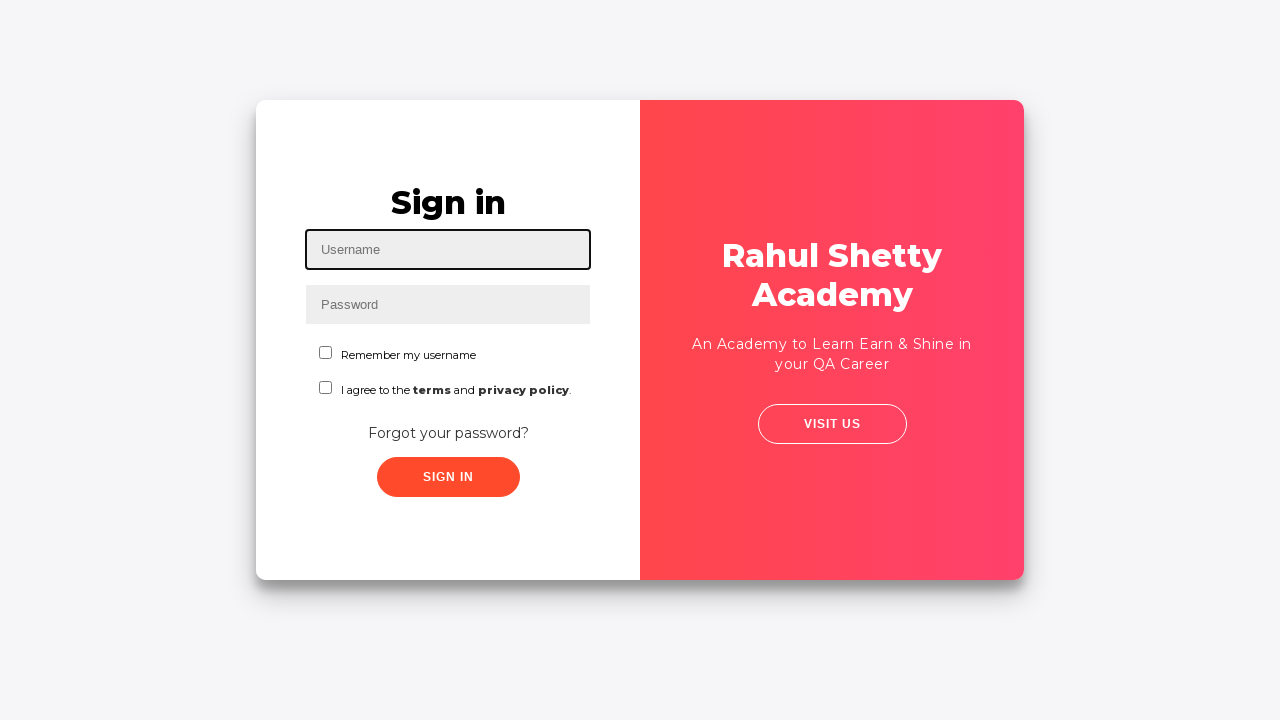

Filled username field with 'abc@gmail.com' on #inputUsername
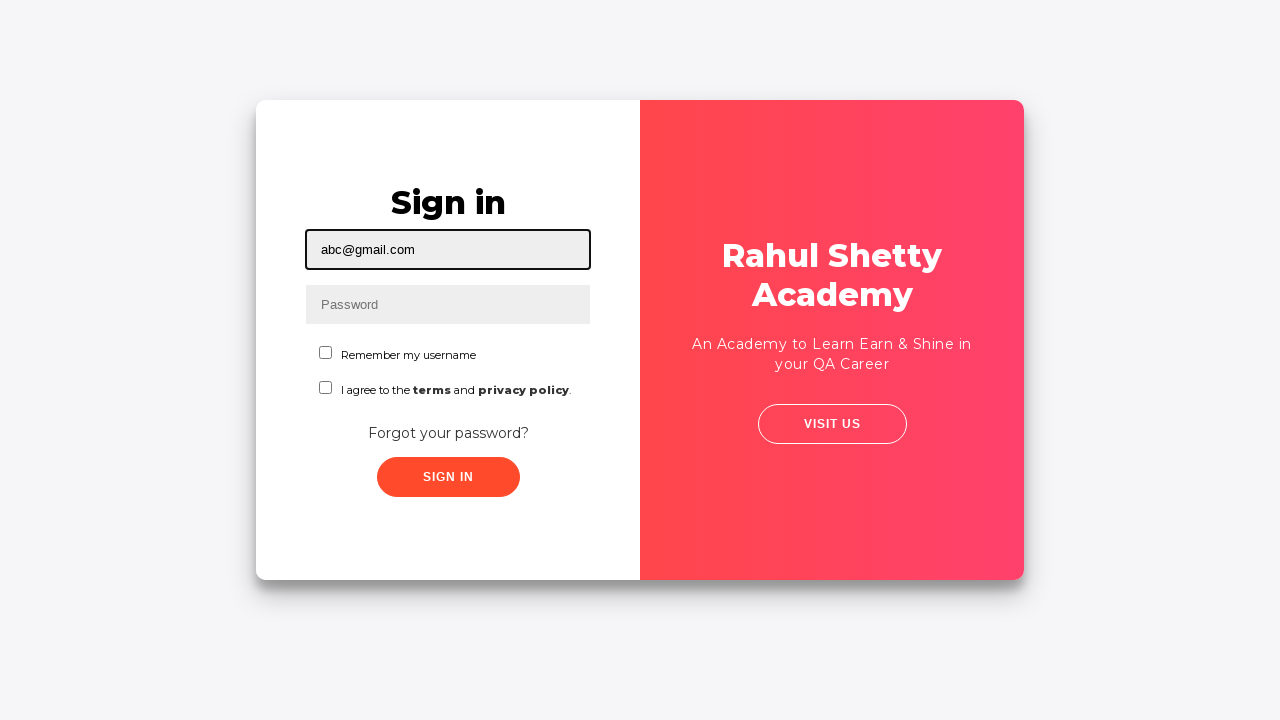

Filled password field with 'abc' on input[name='inputPassword']
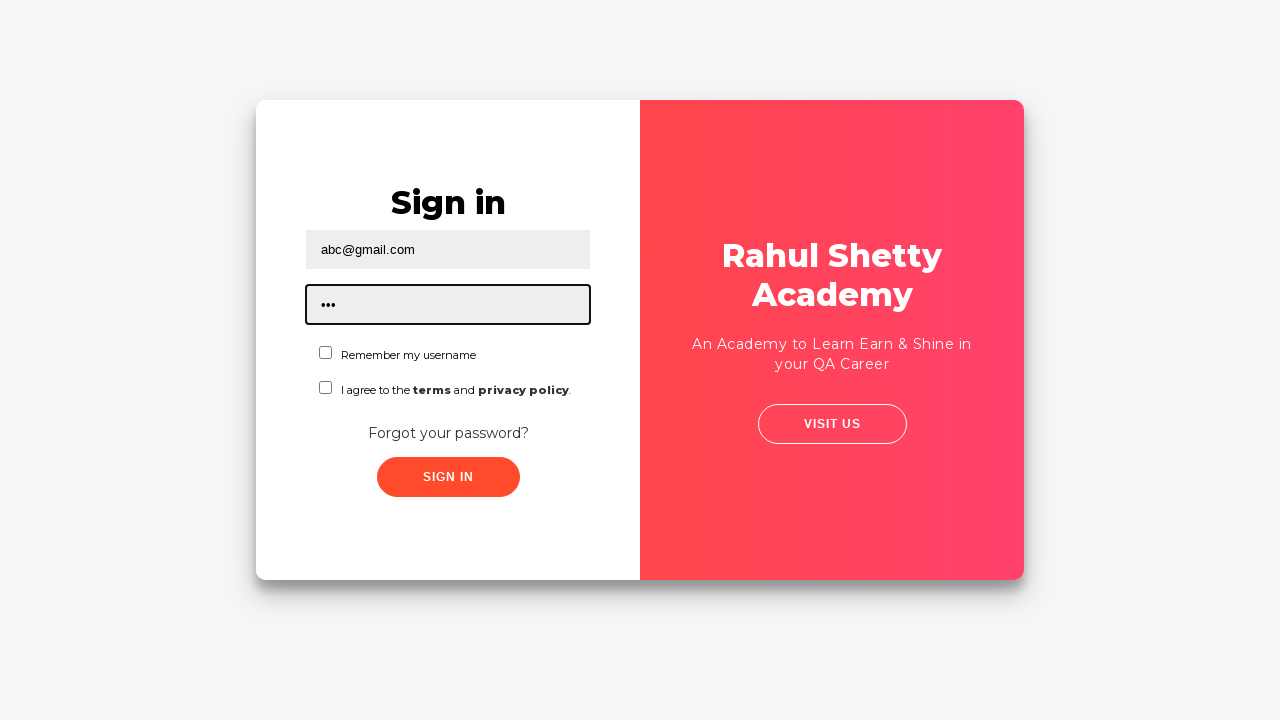

Clicked sign in button at (448, 477) on .signInBtn
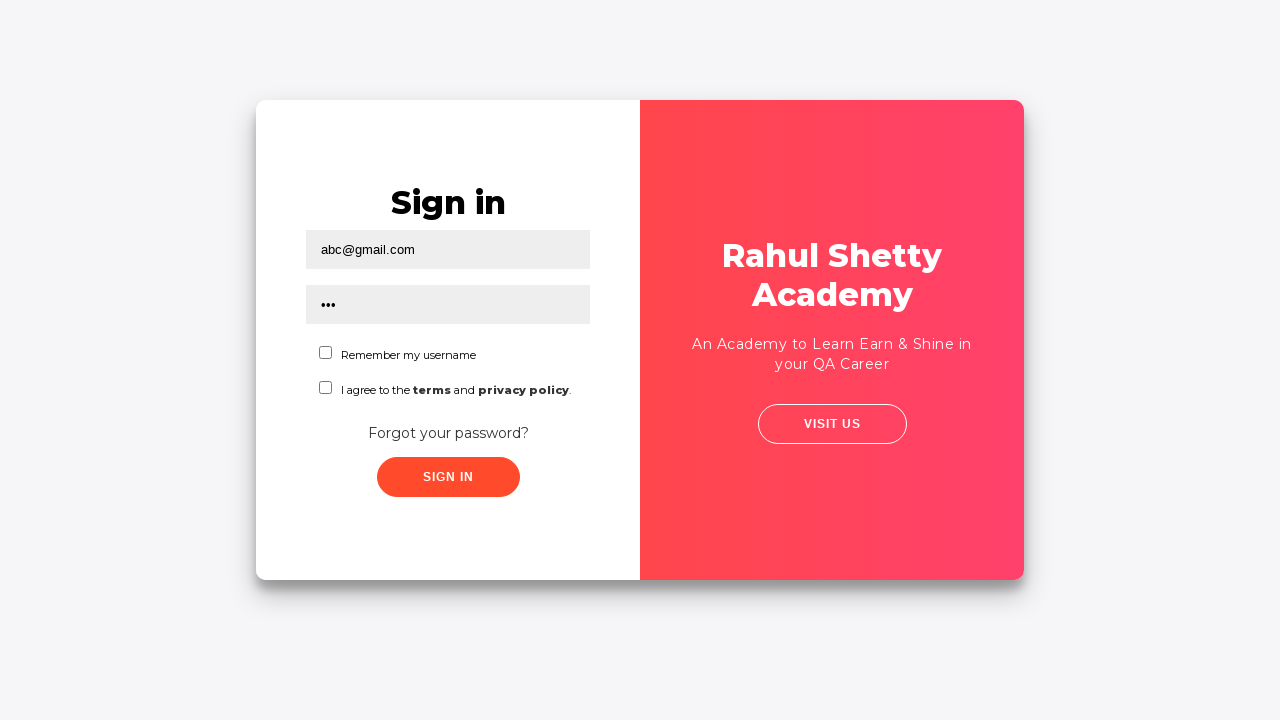

Error message appeared as expected
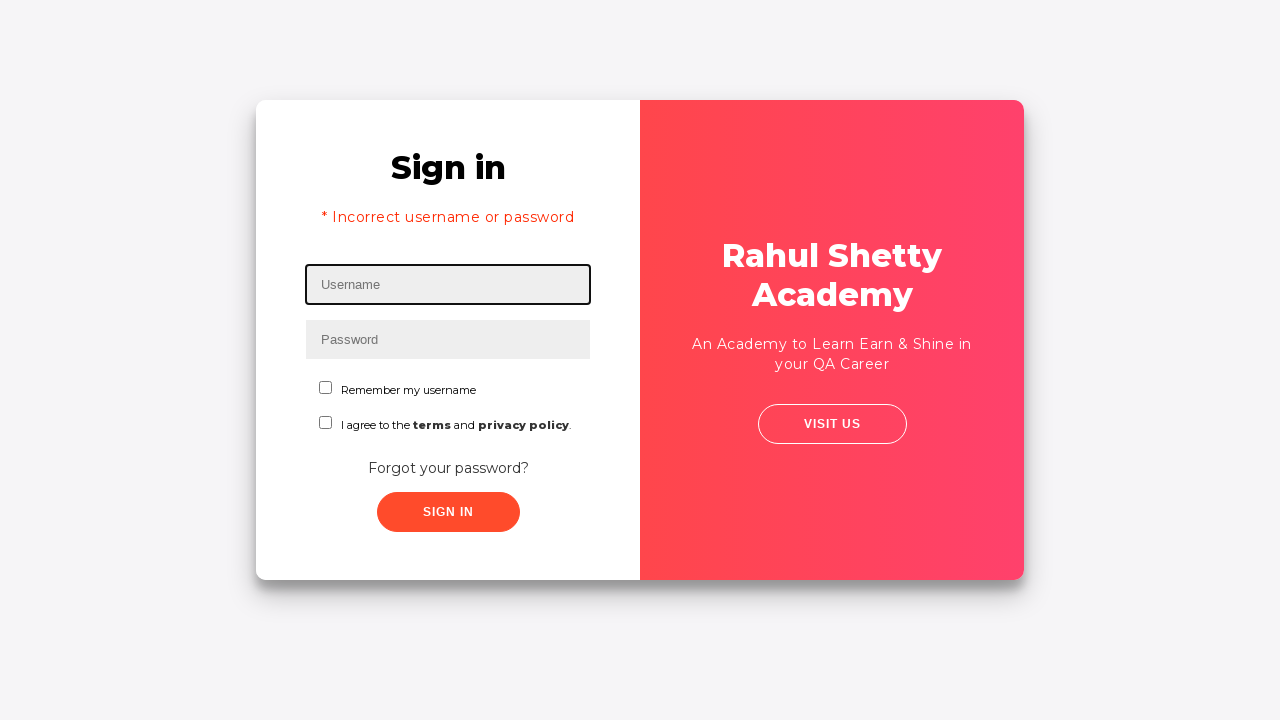

Clicked 'Forgot your password?' link to navigate to password reset flow at (448, 468) on text=Forgot your password?
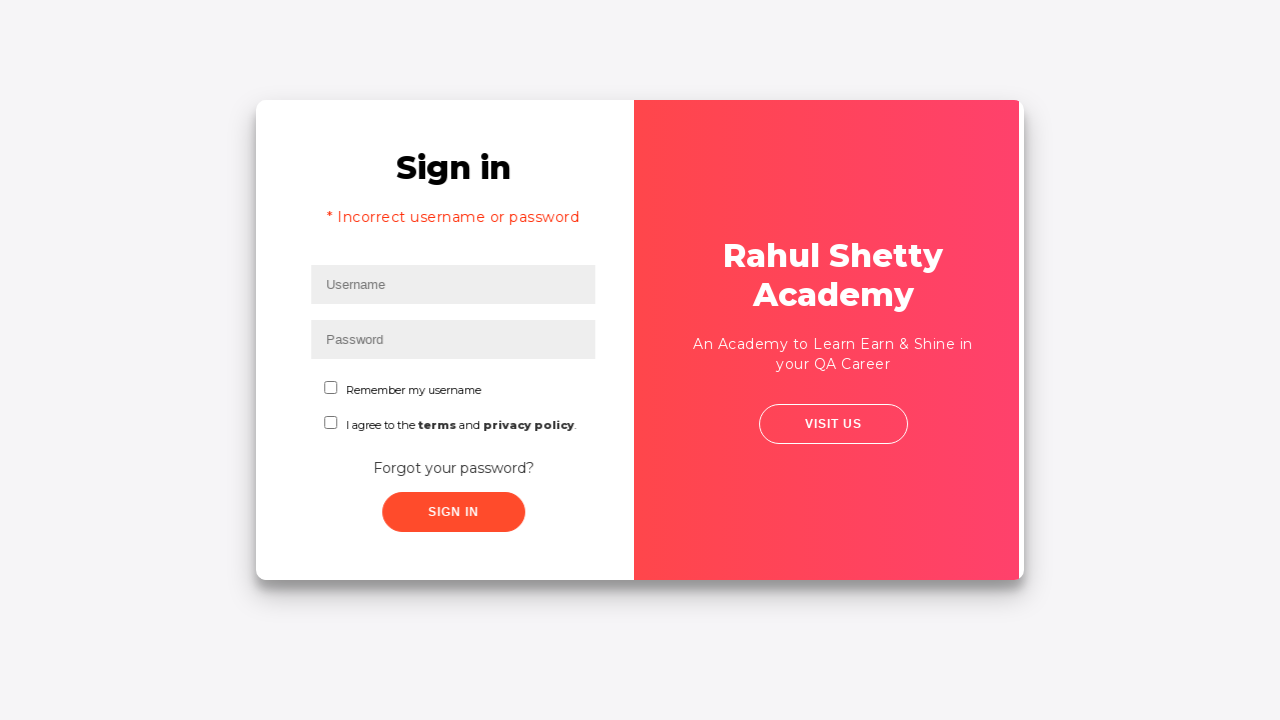

Filled name field with 'Abc' in password reset form on input[placeholder='Name']
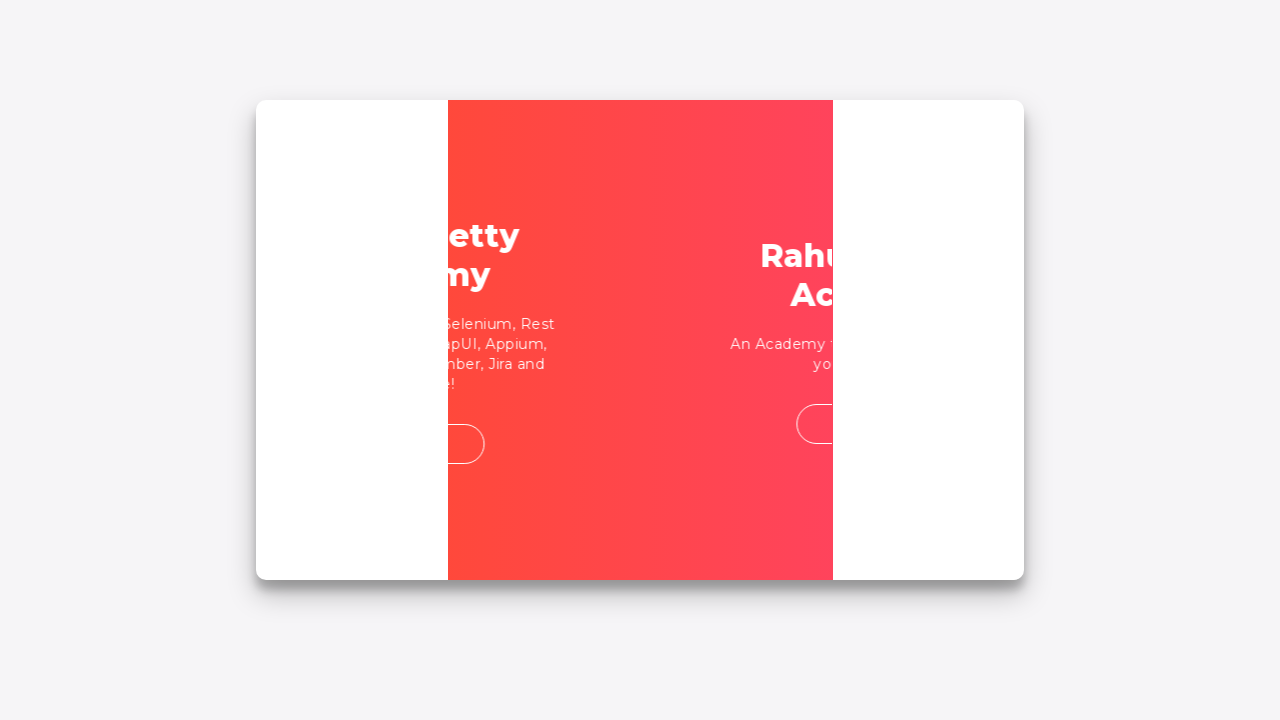

Filled email field with 'abc123@gmail.com' in password reset form on input[placeholder='Email']
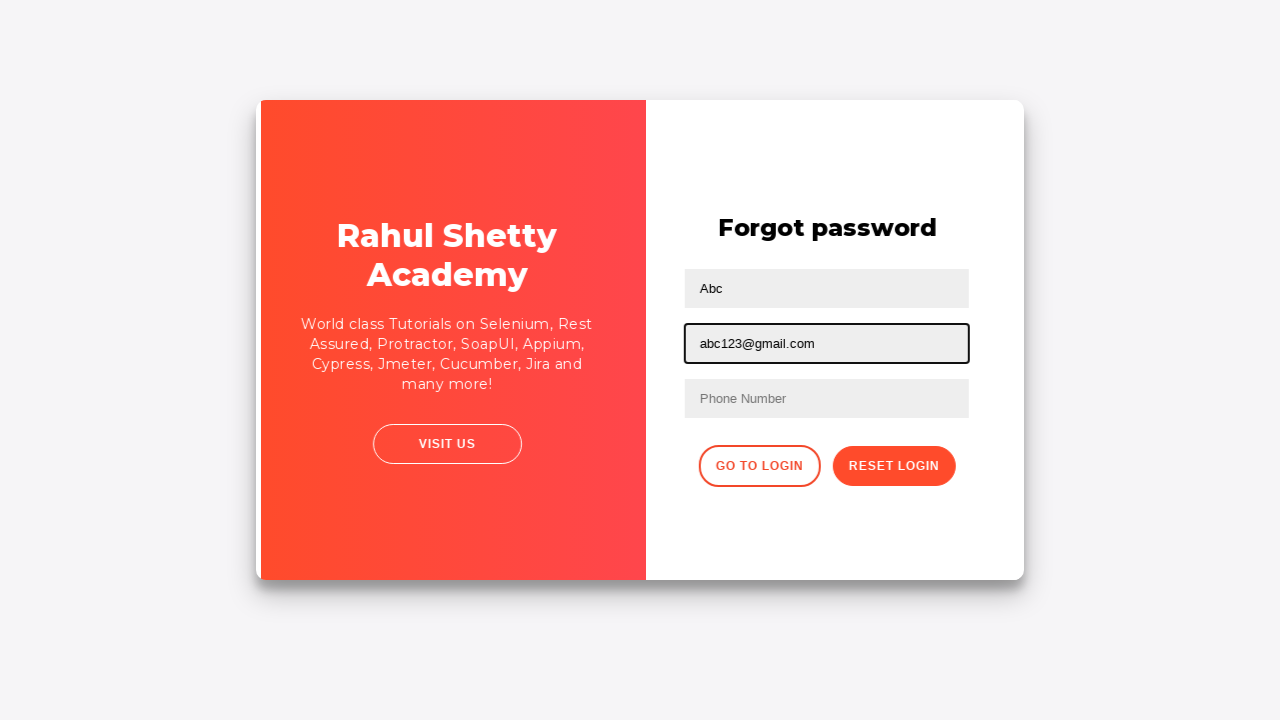

Filled phone number field with '0123456789' on input[placeholder='Phone Number']
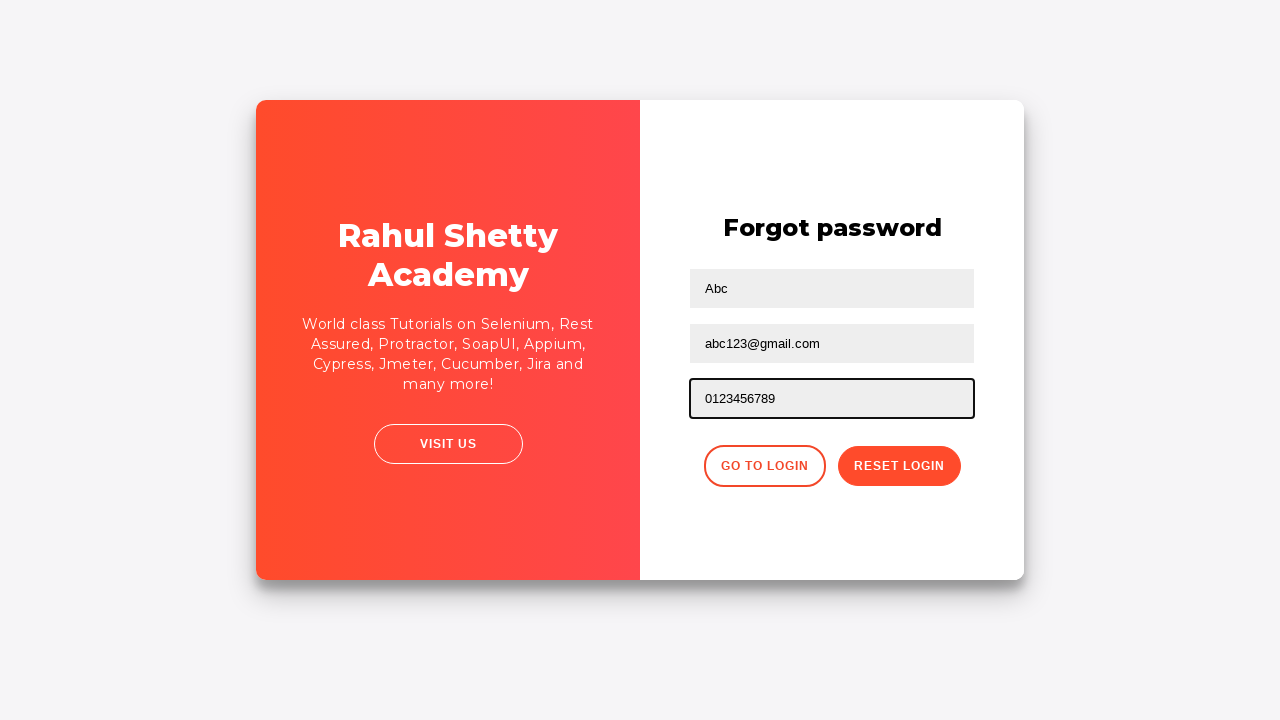

Clicked reset password button to submit the form at (899, 466) on .reset-pwd-btn
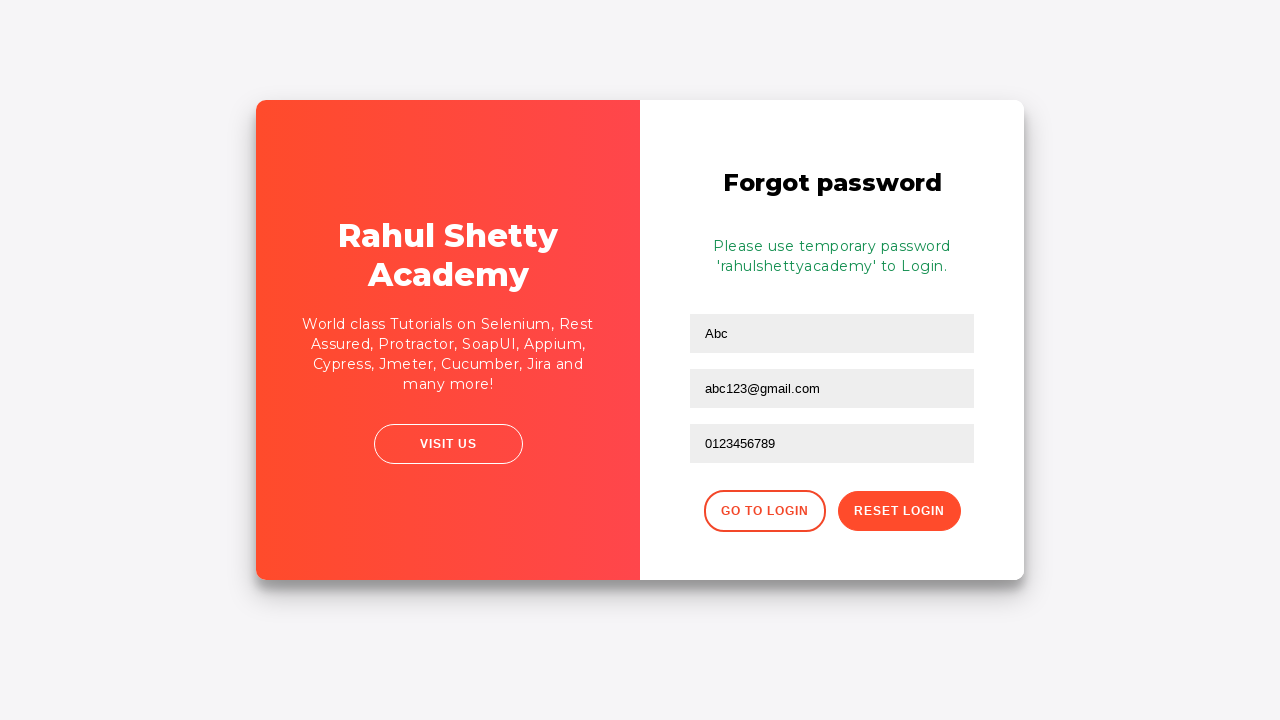

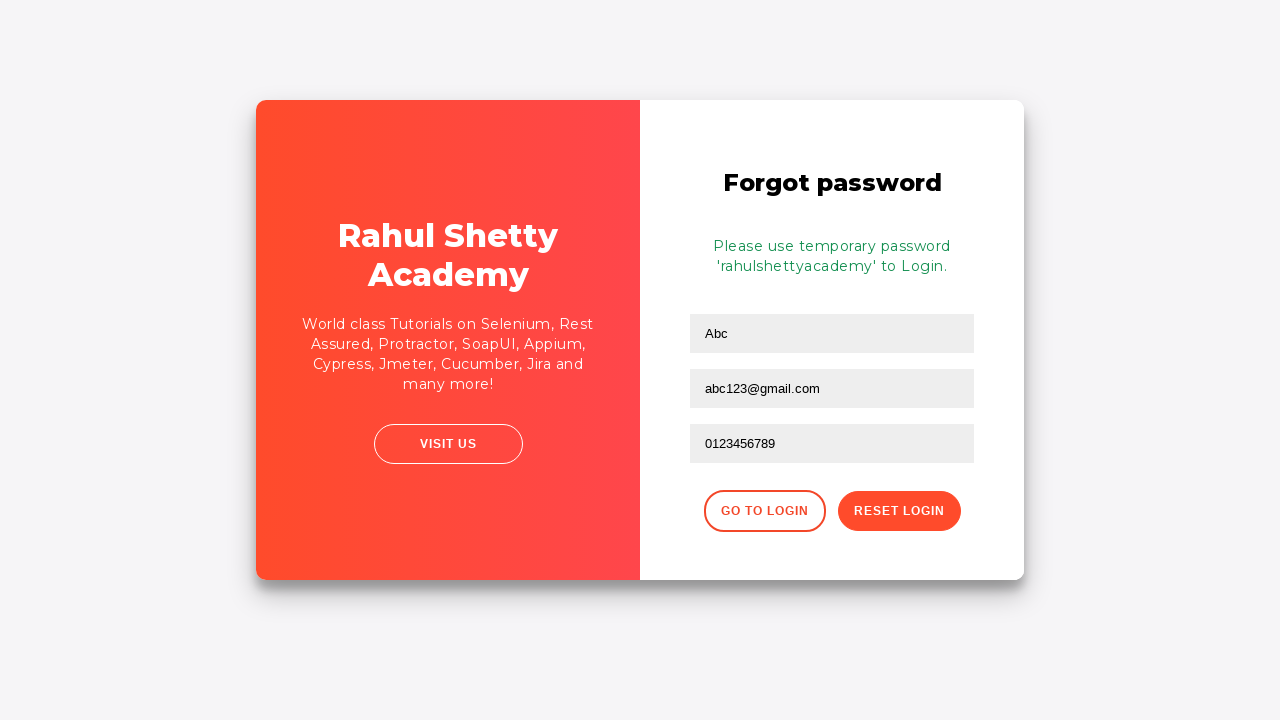